Tests window popup modal functionality by clicking a link that opens a new window and capturing the popup event

Starting URL: https://www.lambdatest.com/selenium-playground/window-popup-modal-demo

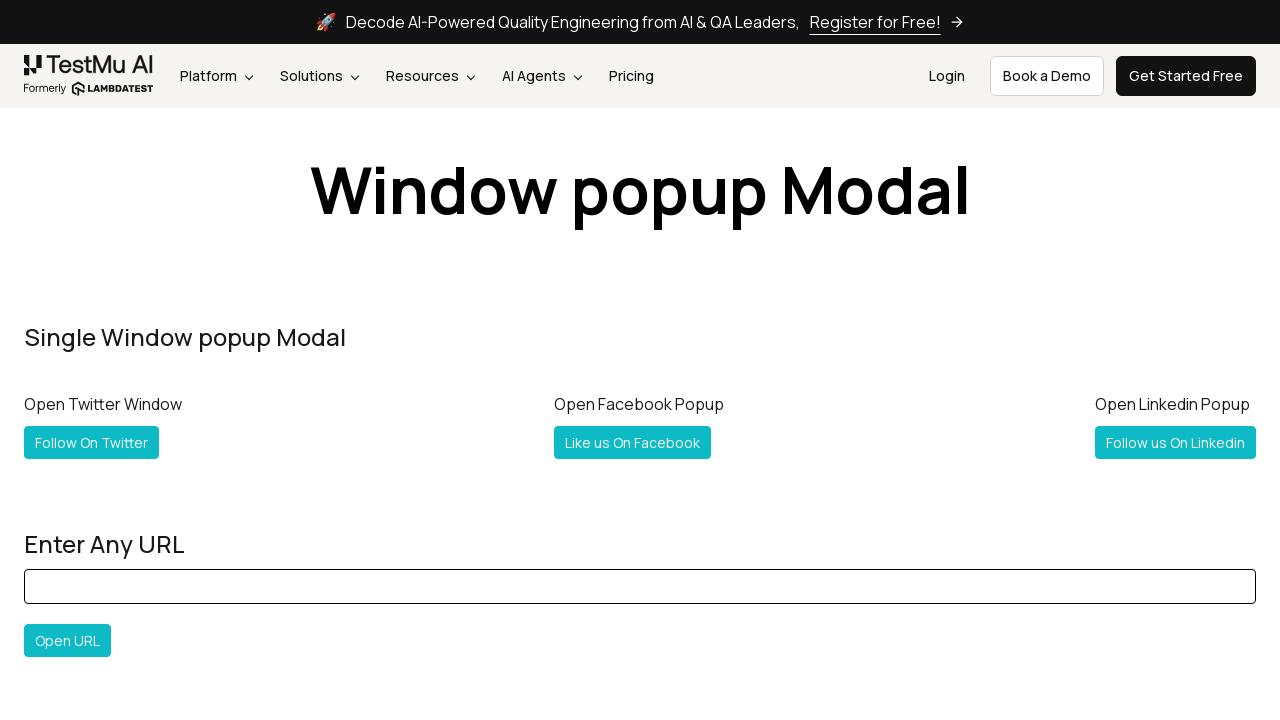

Clicked 'Follow On Twitter' link to open popup window at (92, 442) on text='Follow On Twitter'
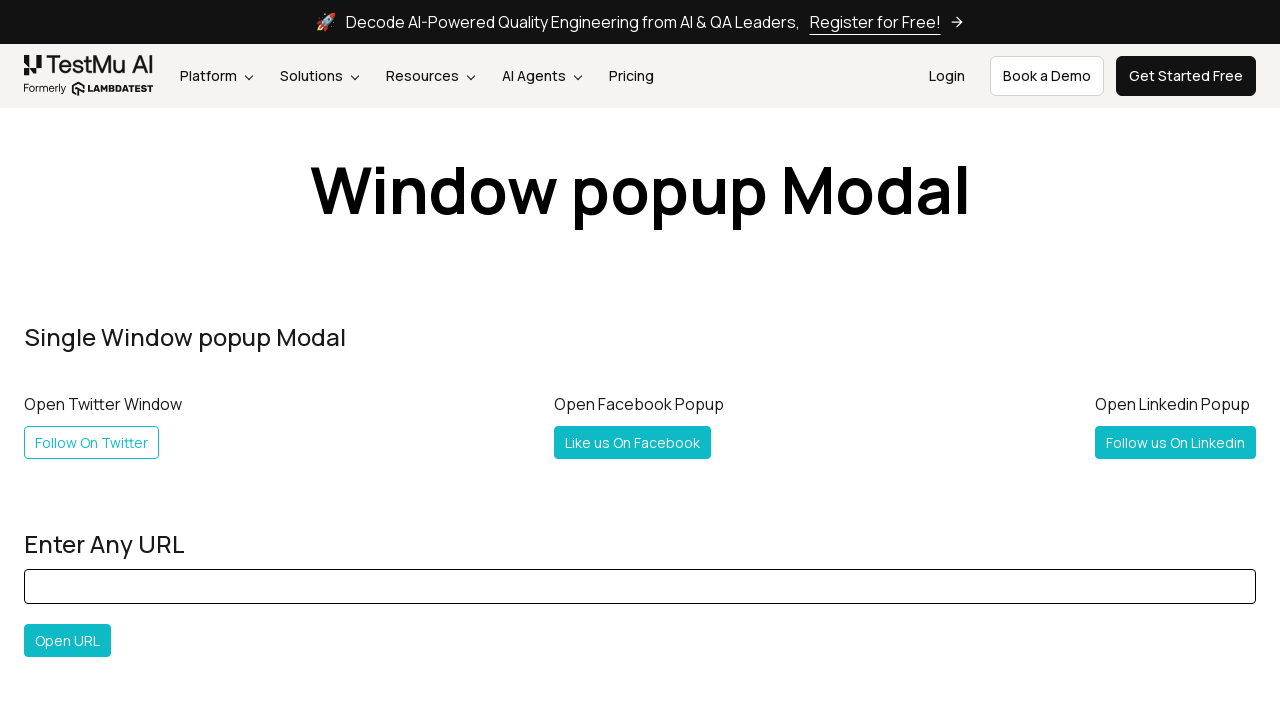

Popup window opened and captured
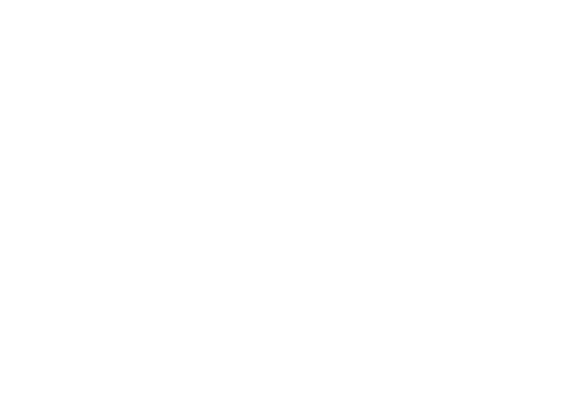

Captured popup window URL: chrome-error://chromewebdata/
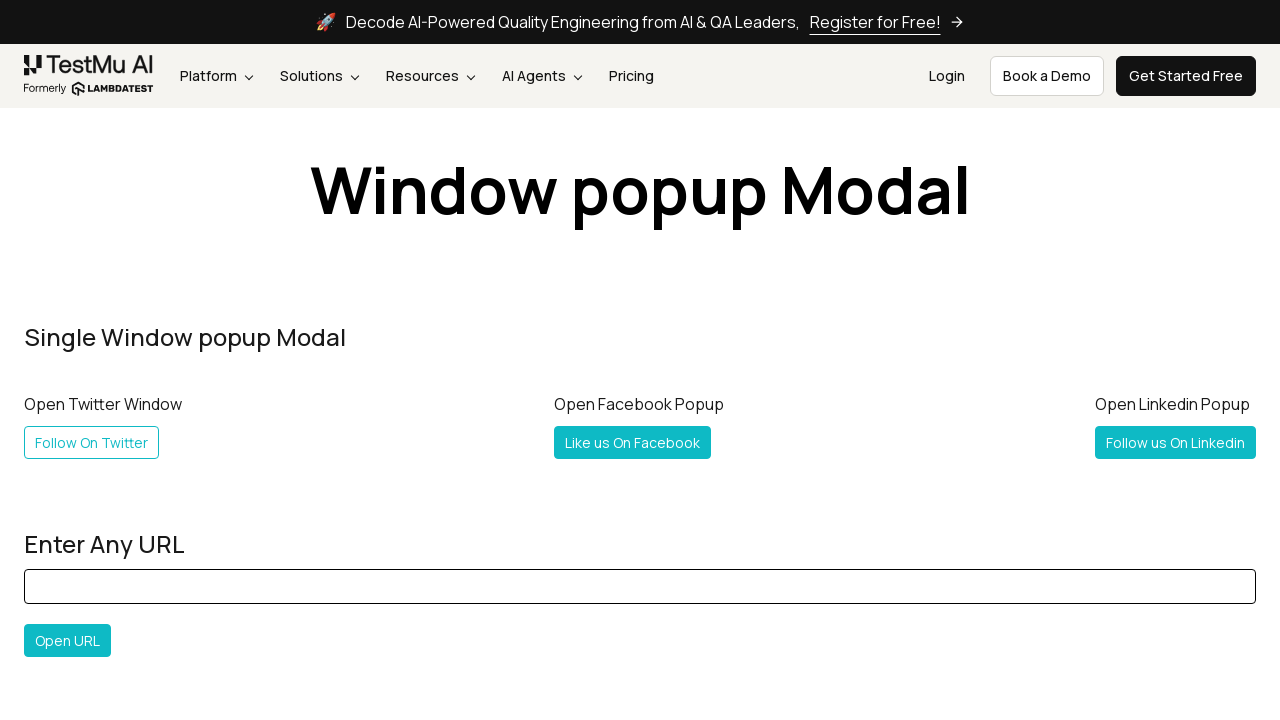

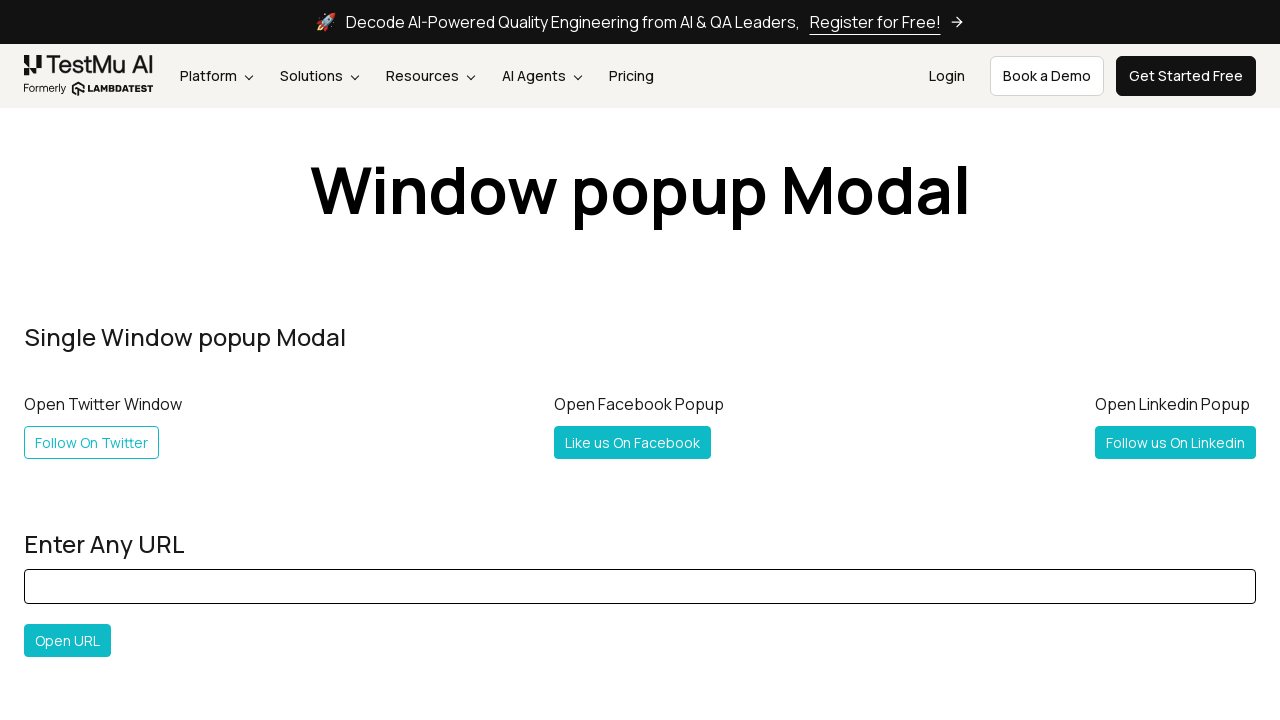